Tests iframe handling by switching to a single iframe, typing text, then navigating to nested iframes and typing text in the inner iframe.

Starting URL: https://demo.automationtesting.in/Frames.html

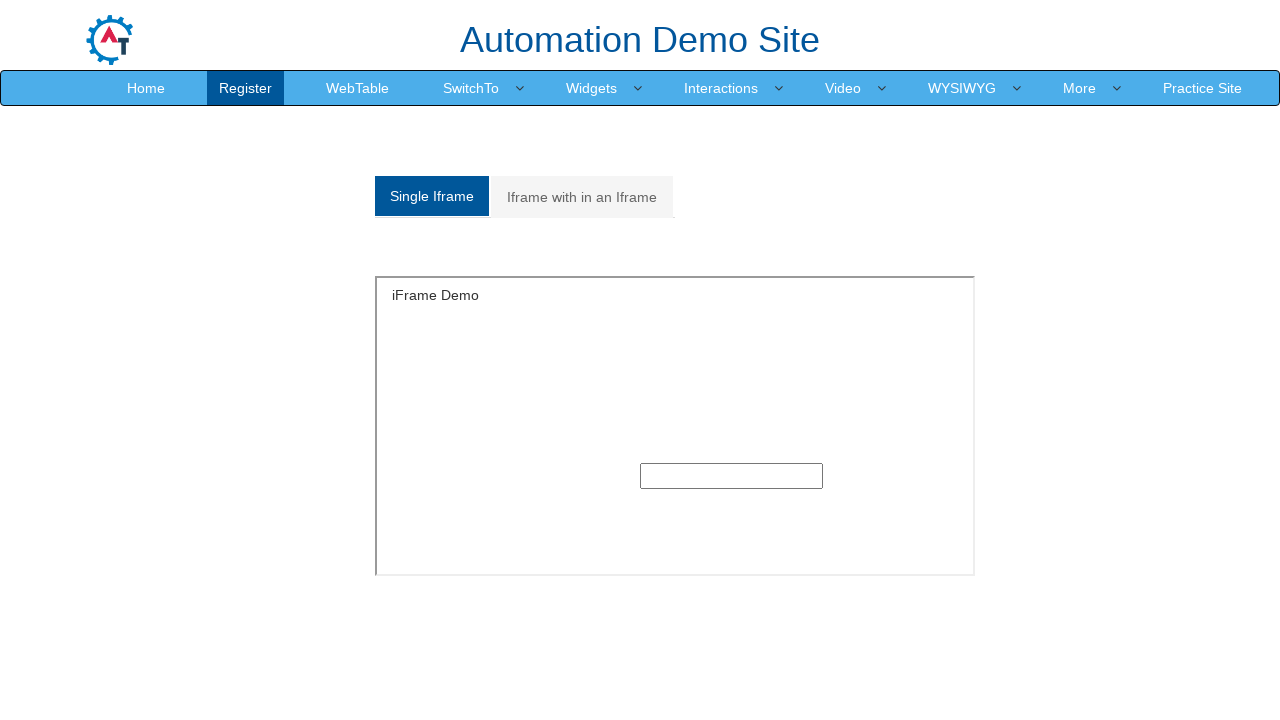

Located single iframe with id 'singleframe'
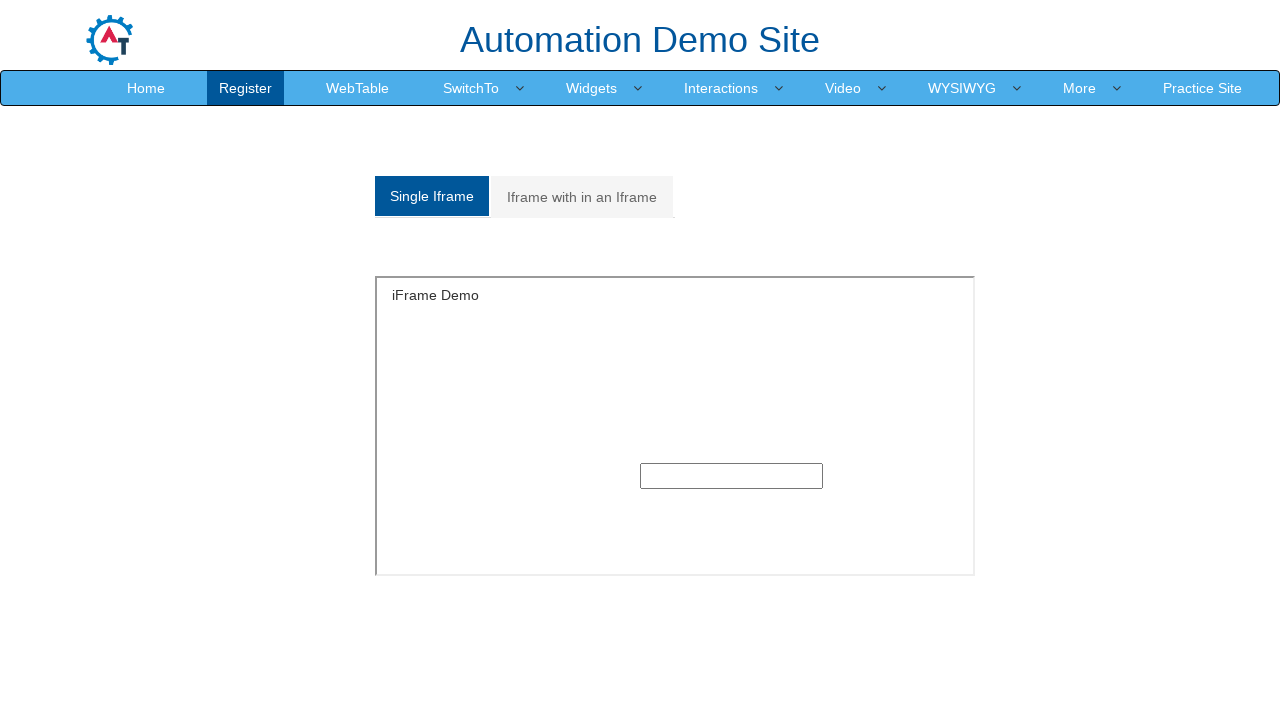

Typed 'switch in iframe' into text field in single iframe on iframe#singleframe >> internal:control=enter-frame >> input[type='text']
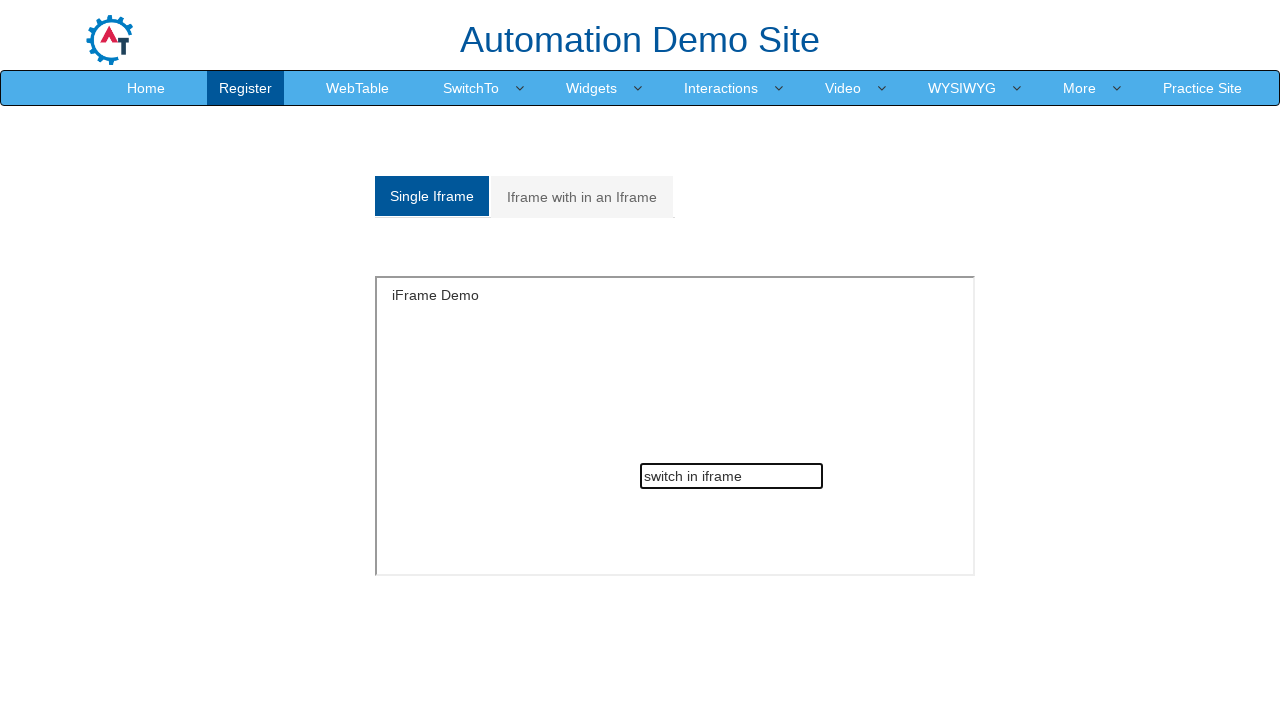

Clicked on 'Iframe with in an Iframe' tab at (582, 197) on a:text('Iframe with in an Iframe')
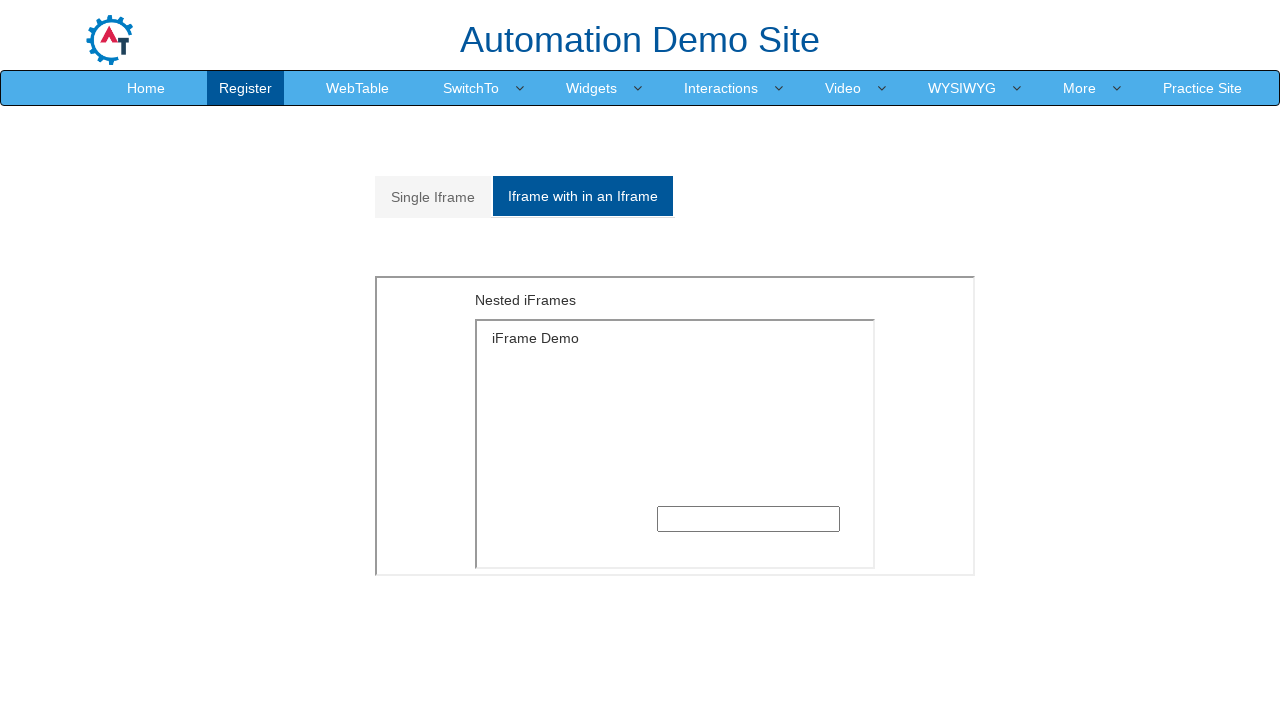

Located outer iframe with src 'MultipleFrames.html'
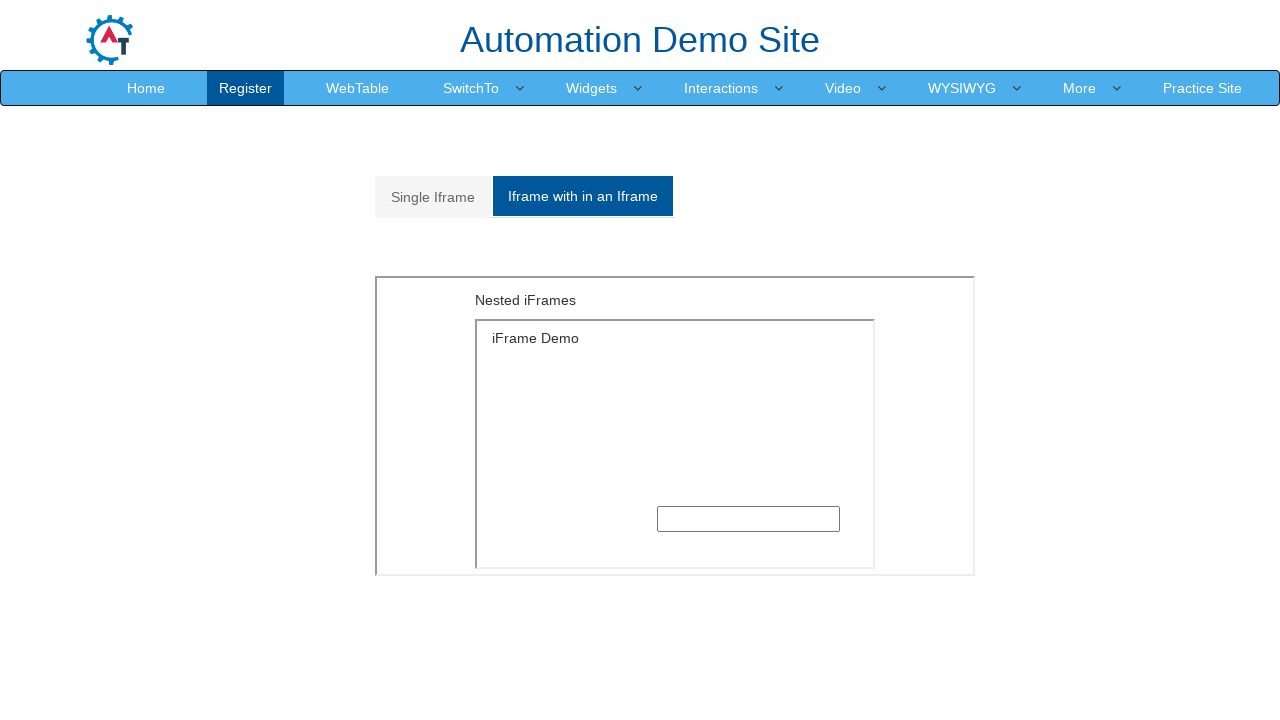

Located inner iframe nested within outer iframe
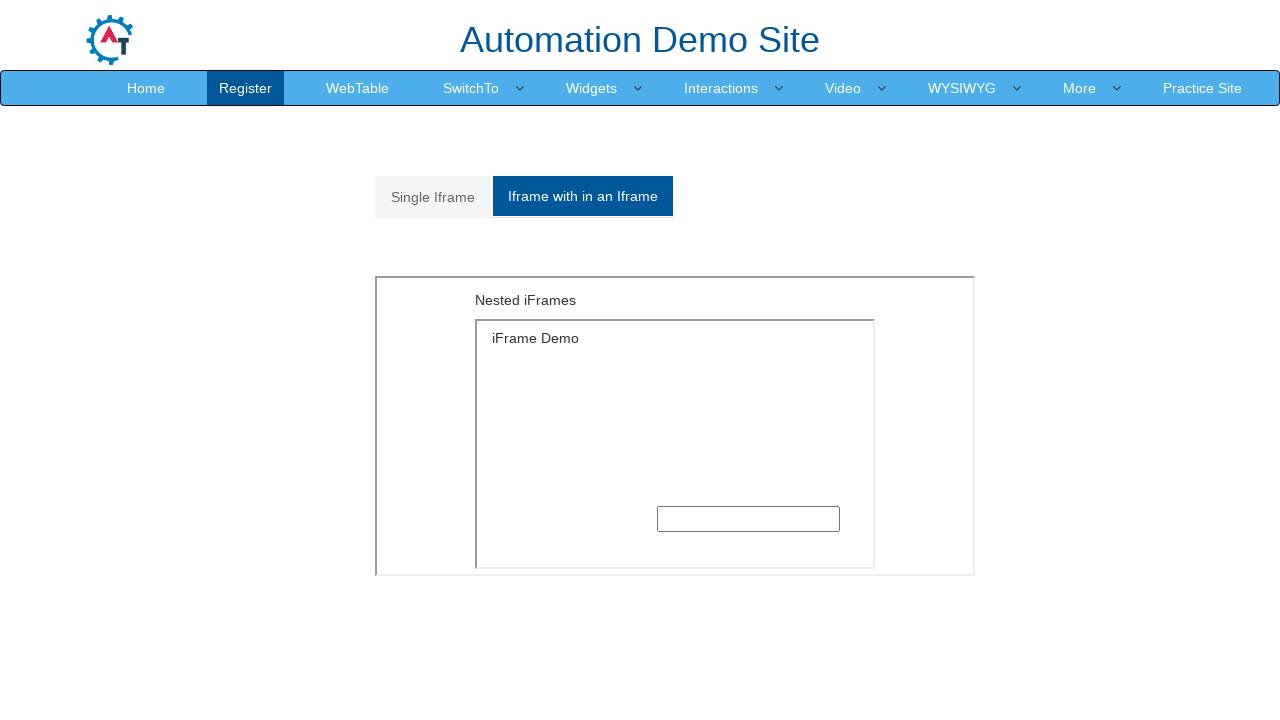

Typed 'successfull switched inside' into text field in nested inner iframe on iframe[src='MultipleFrames.html'] >> internal:control=enter-frame >> iframe >> i
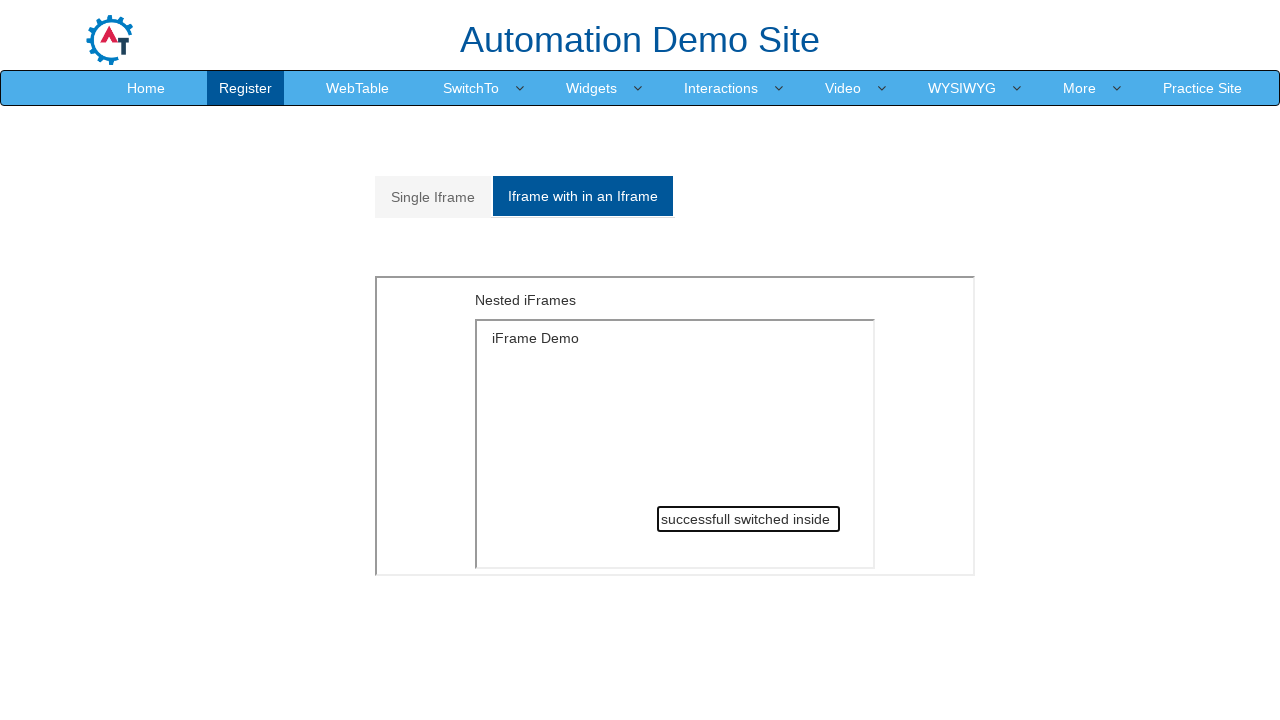

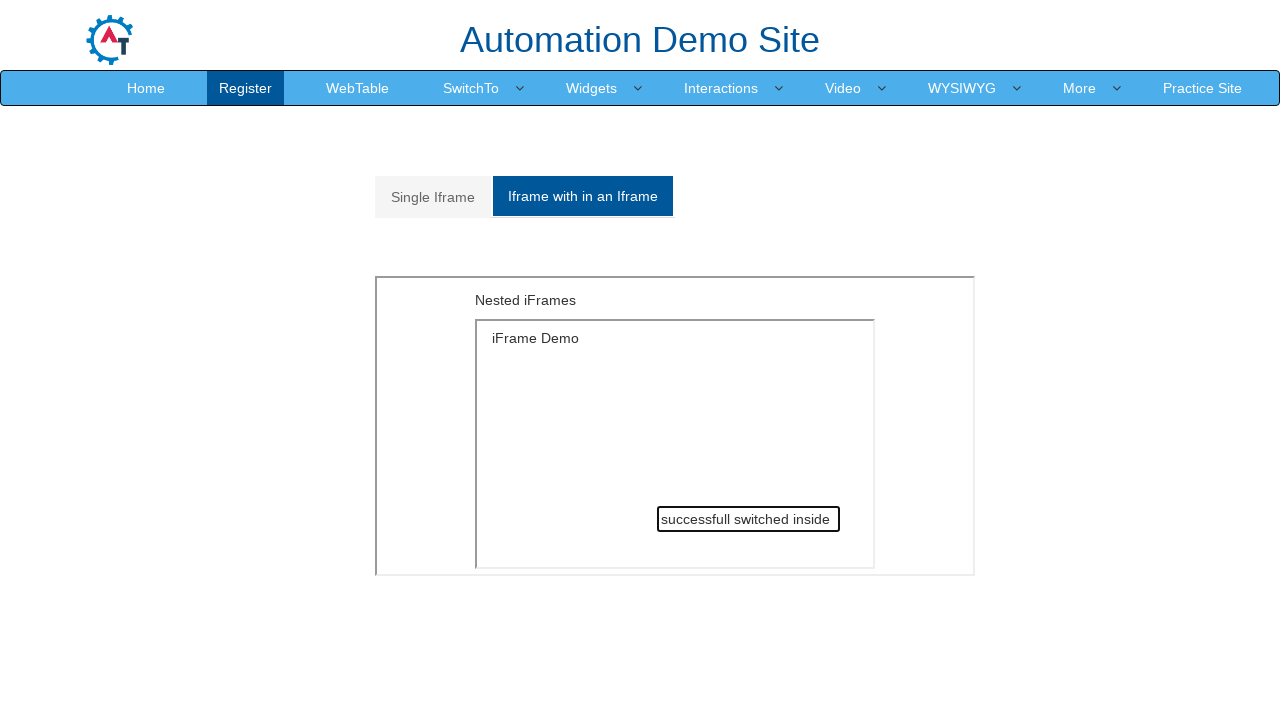